Tests navigation to the sign-up page by clicking on the "My Account" menu and then selecting the "Sign Up" option on a hotel booking demo site.

Starting URL: http://www.kurs-selenium.pl/demo/

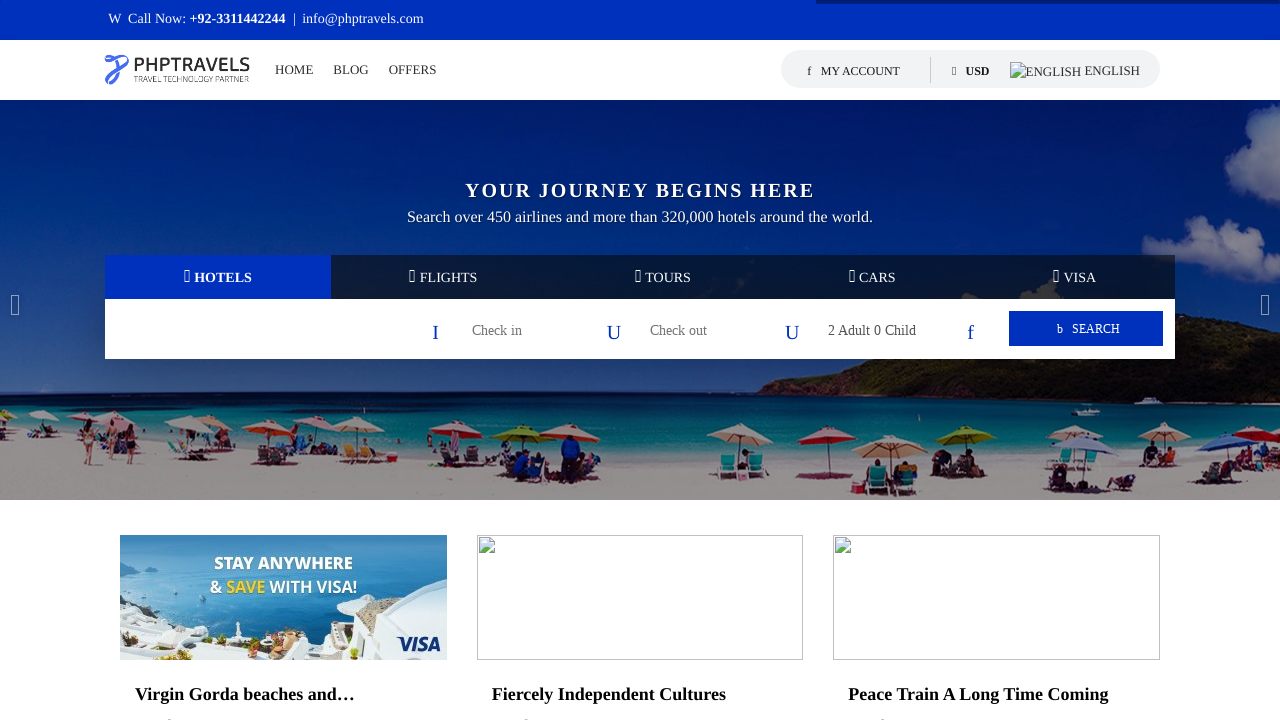

Clicked on 'My Account' menu item at (858, 76) on xpath=//li[@id='li_myaccount'] >> nth=1
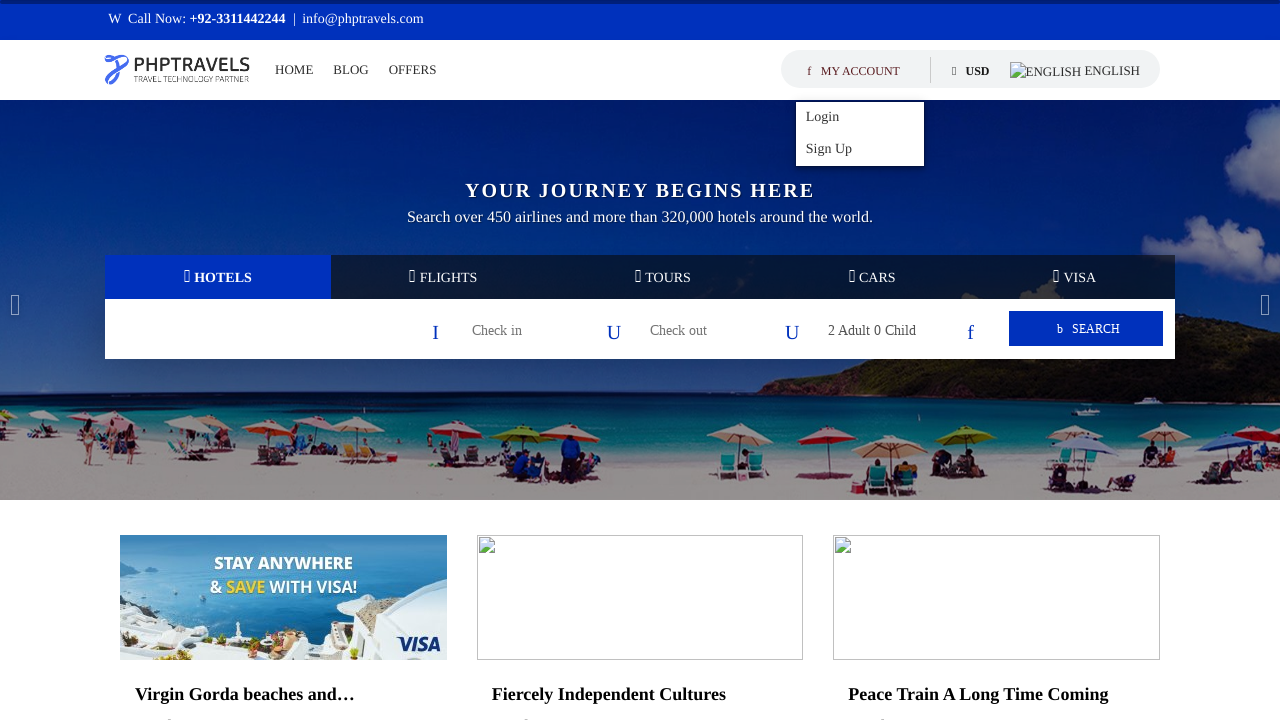

Clicked on 'Sign Up' link at (860, 150) on xpath=//a[text()= '  Sign Up'] >> nth=1
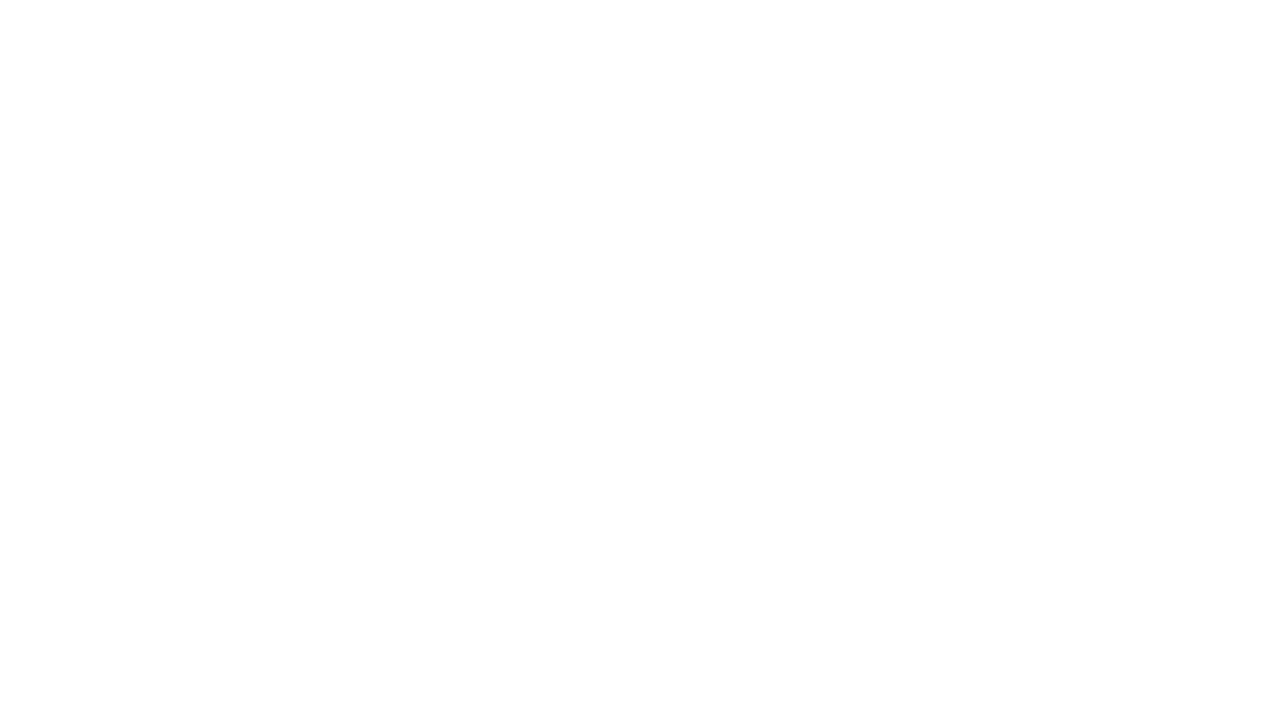

Sign up page loaded successfully
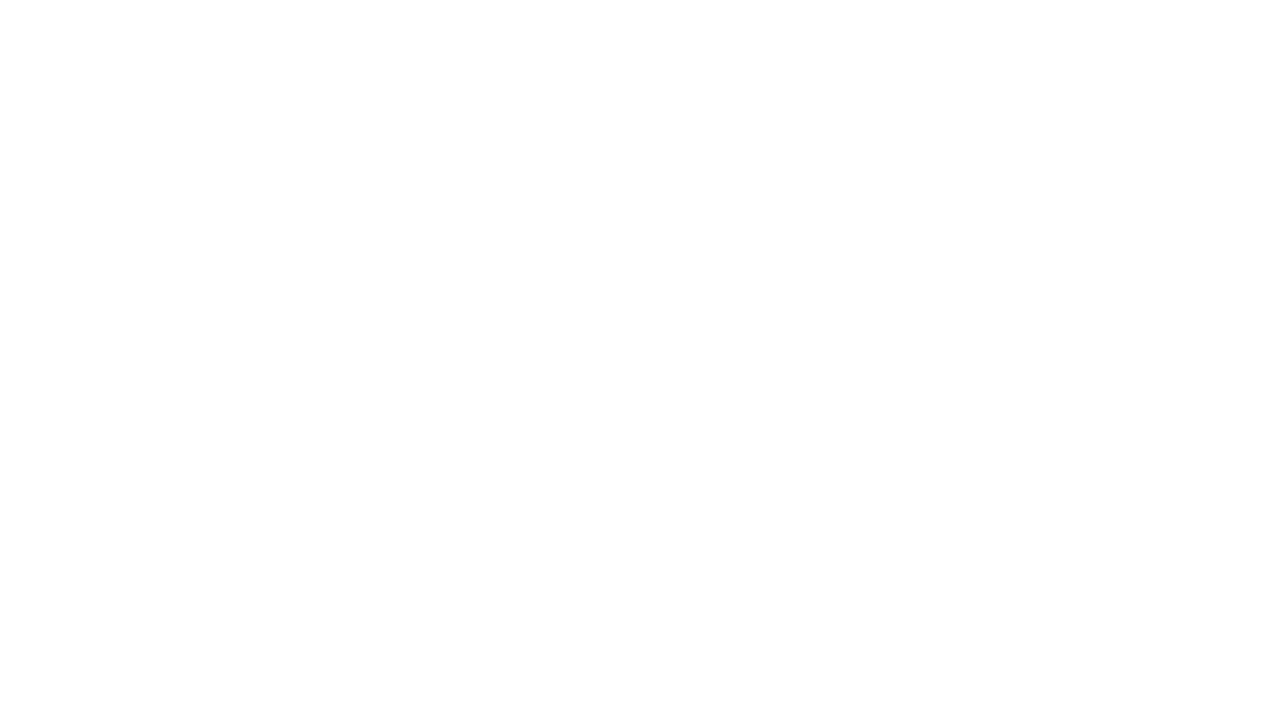

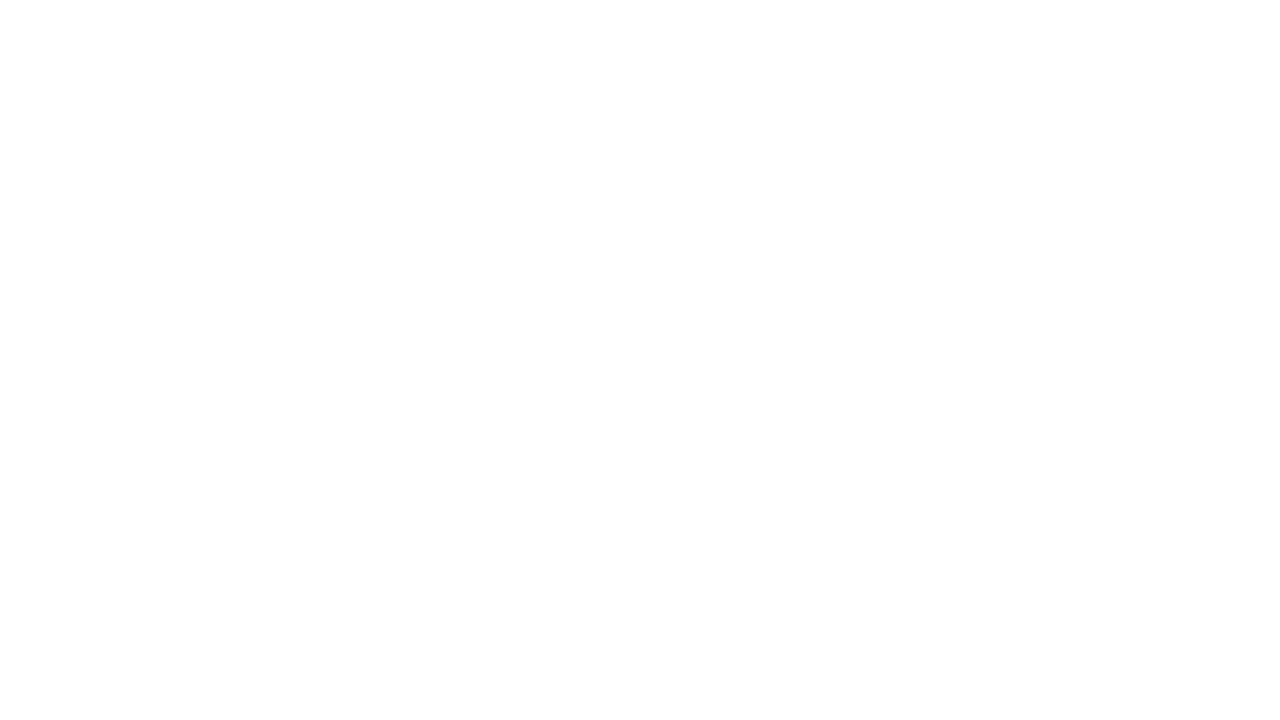